Tests adding a product to cart by finding "Carrot" in the product list and clicking its "ADD TO CART" button

Starting URL: https://rahulshettyacademy.com/seleniumPractise/#/

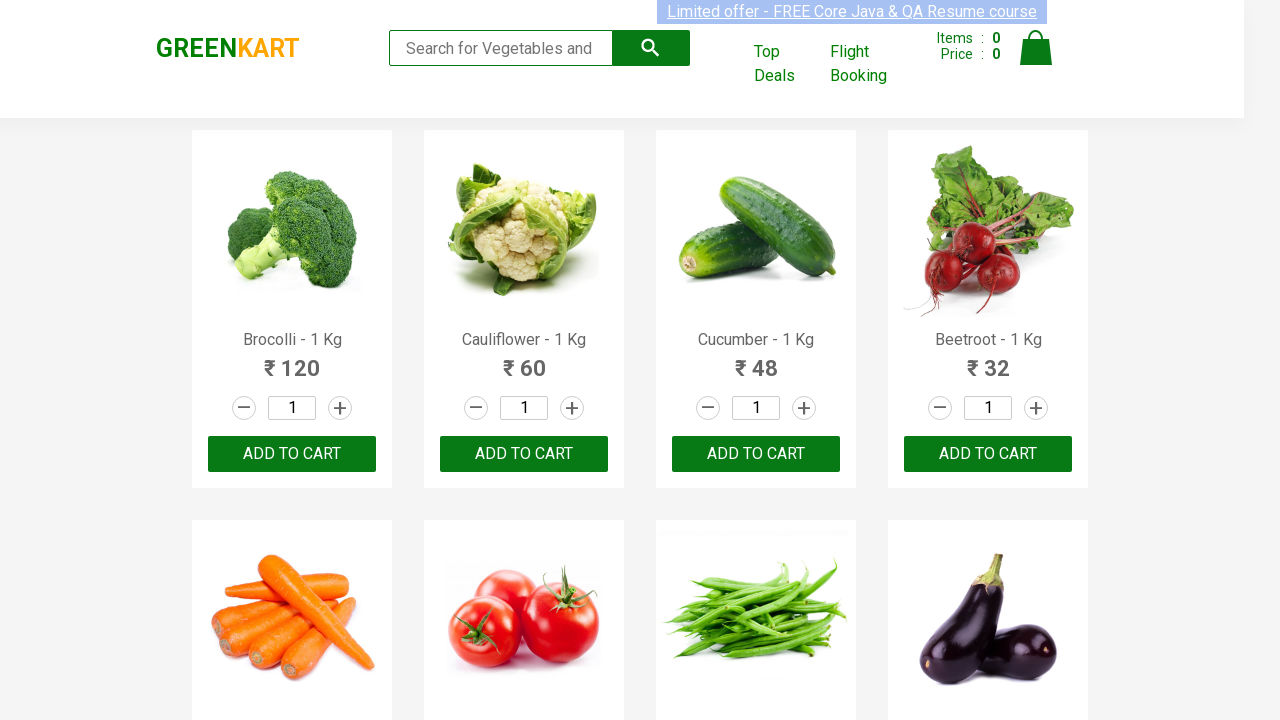

Waited for product items to load
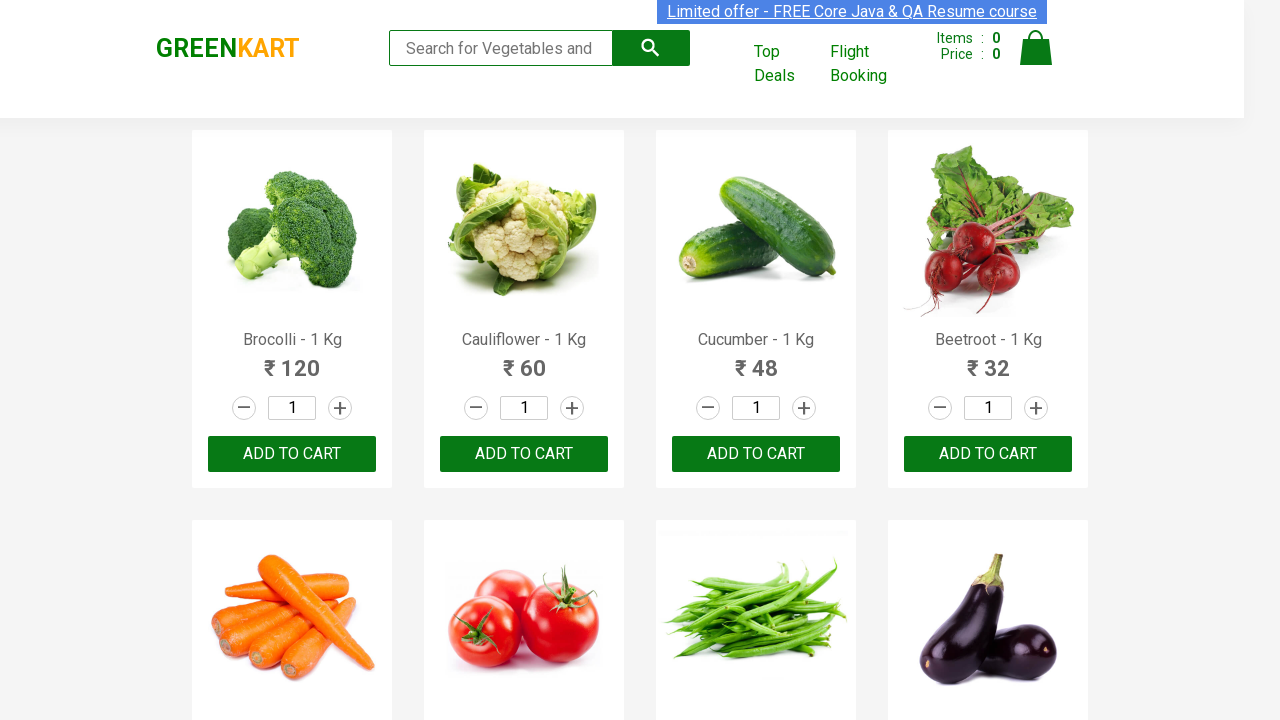

Retrieved all product name elements
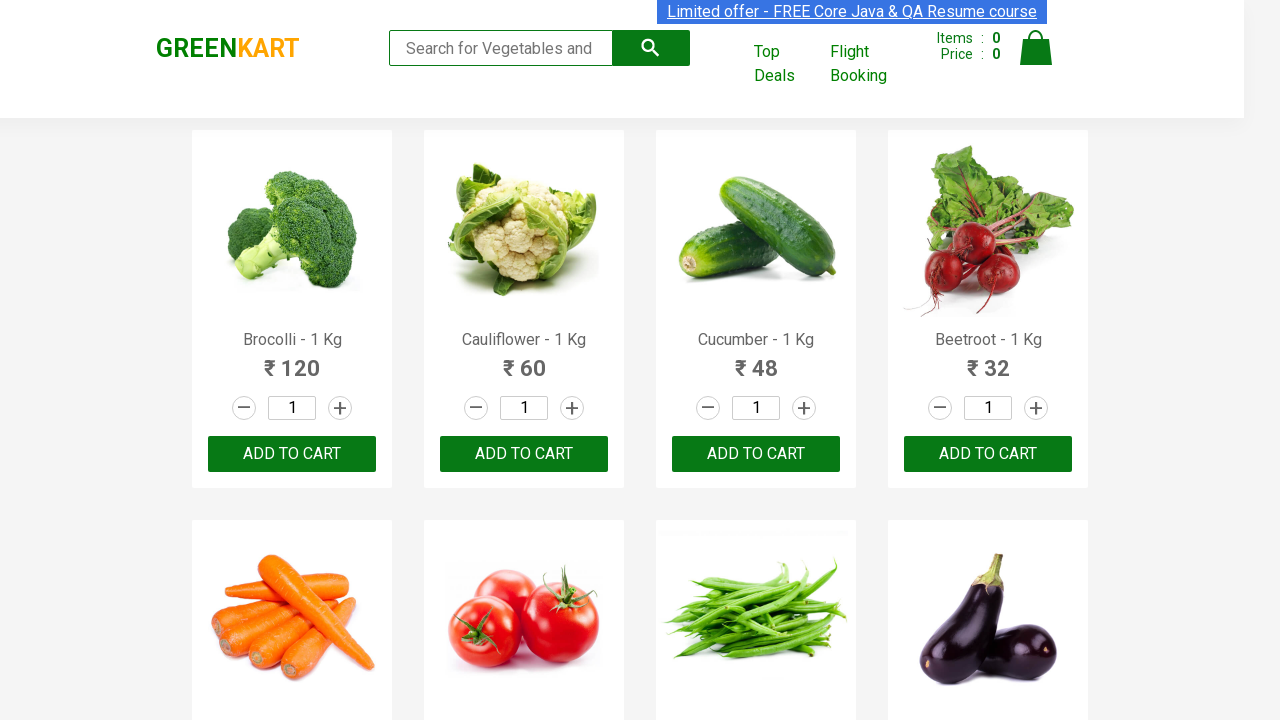

Checked product item 0: Brocolli - 1 Kg
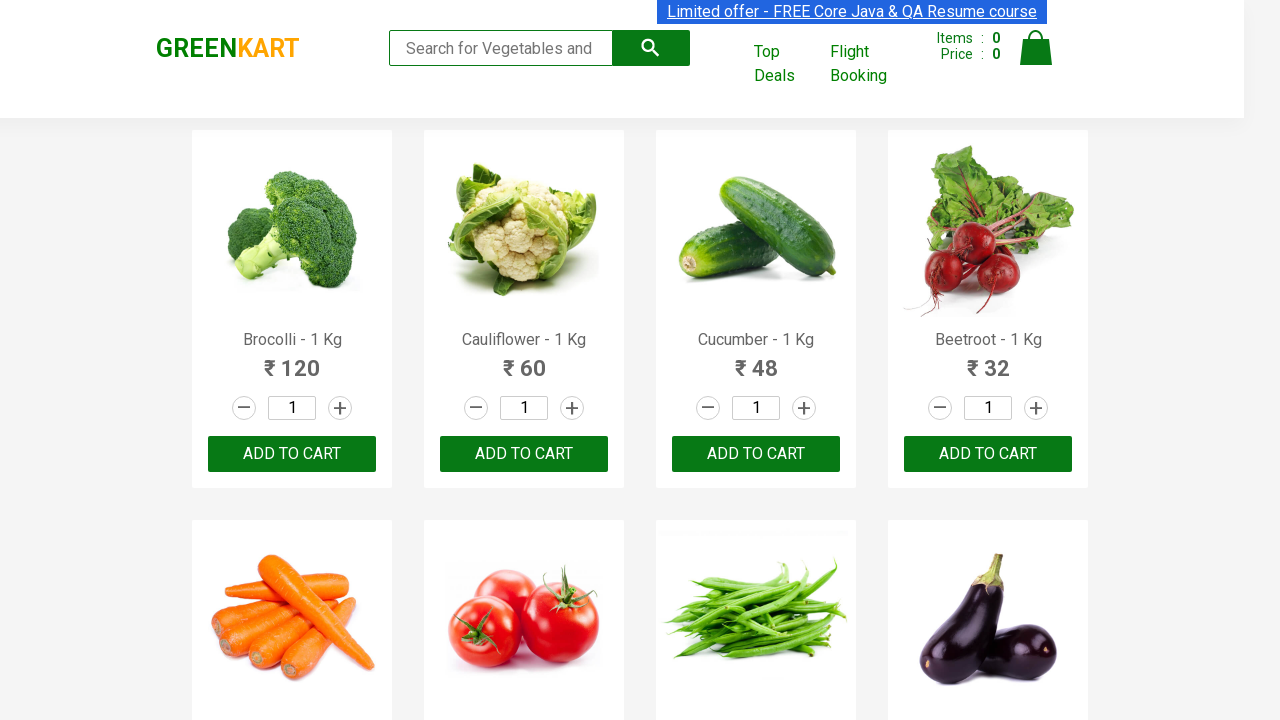

Checked product item 1: Cauliflower - 1 Kg
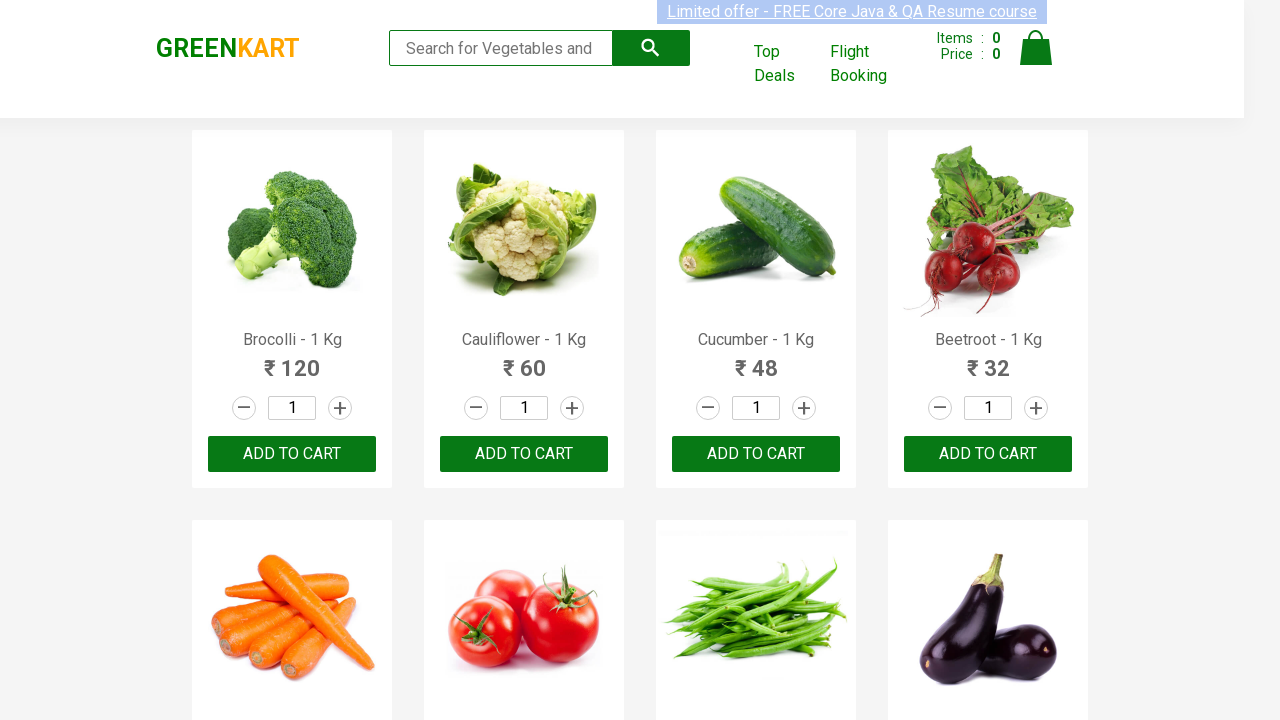

Checked product item 2: Cucumber - 1 Kg
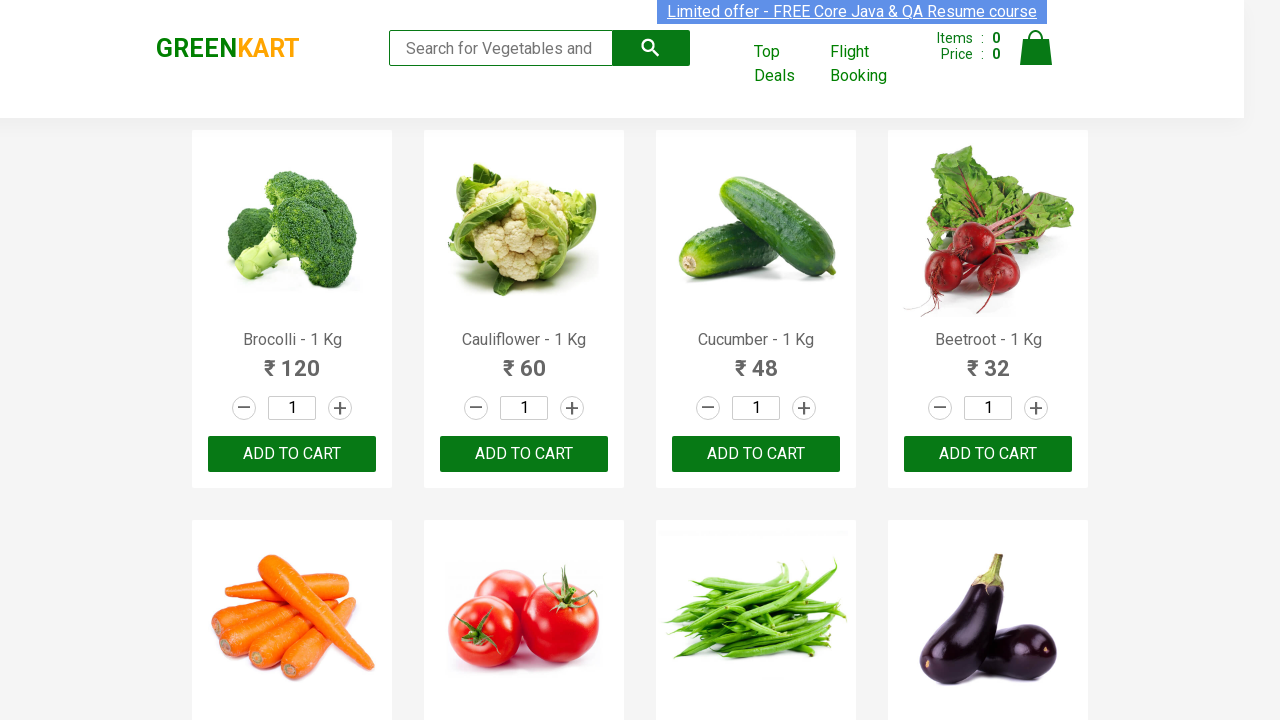

Checked product item 3: Beetroot - 1 Kg
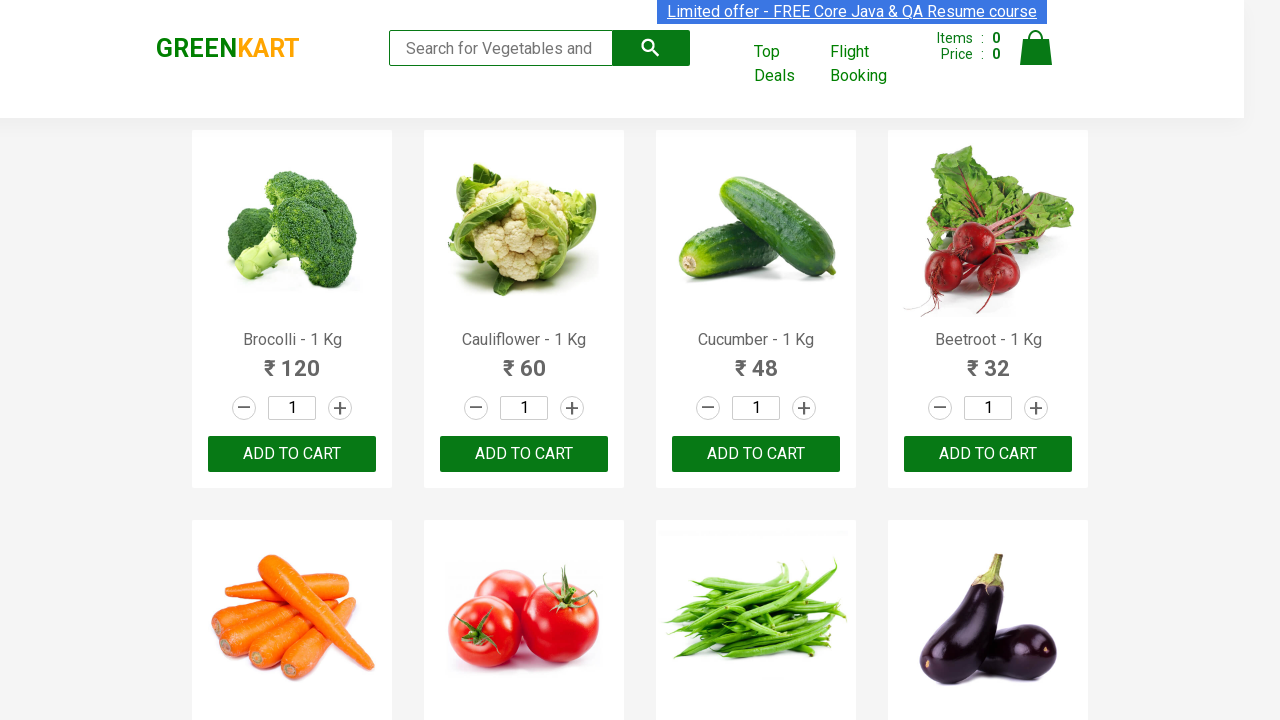

Checked product item 4: Carrot - 1 Kg
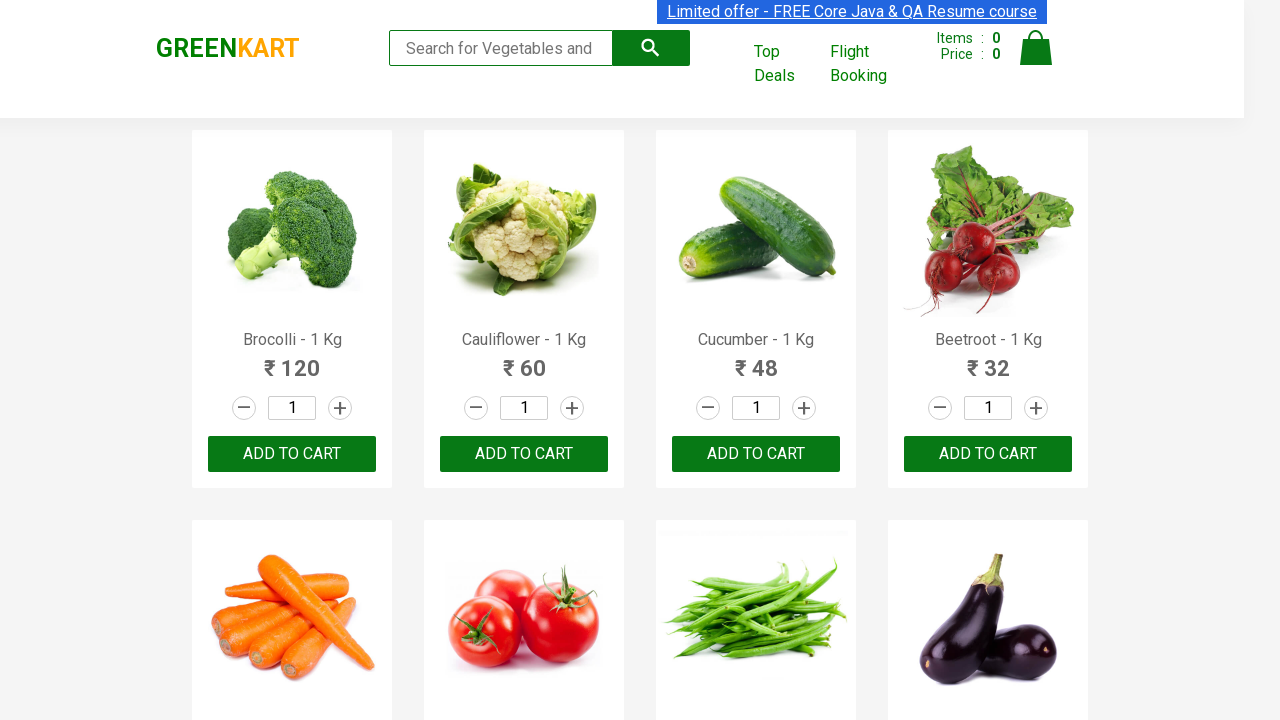

Clicked ADD TO CART button for Carrot at (292, 360) on xpath=//button[text()='ADD TO CART'] >> nth=4
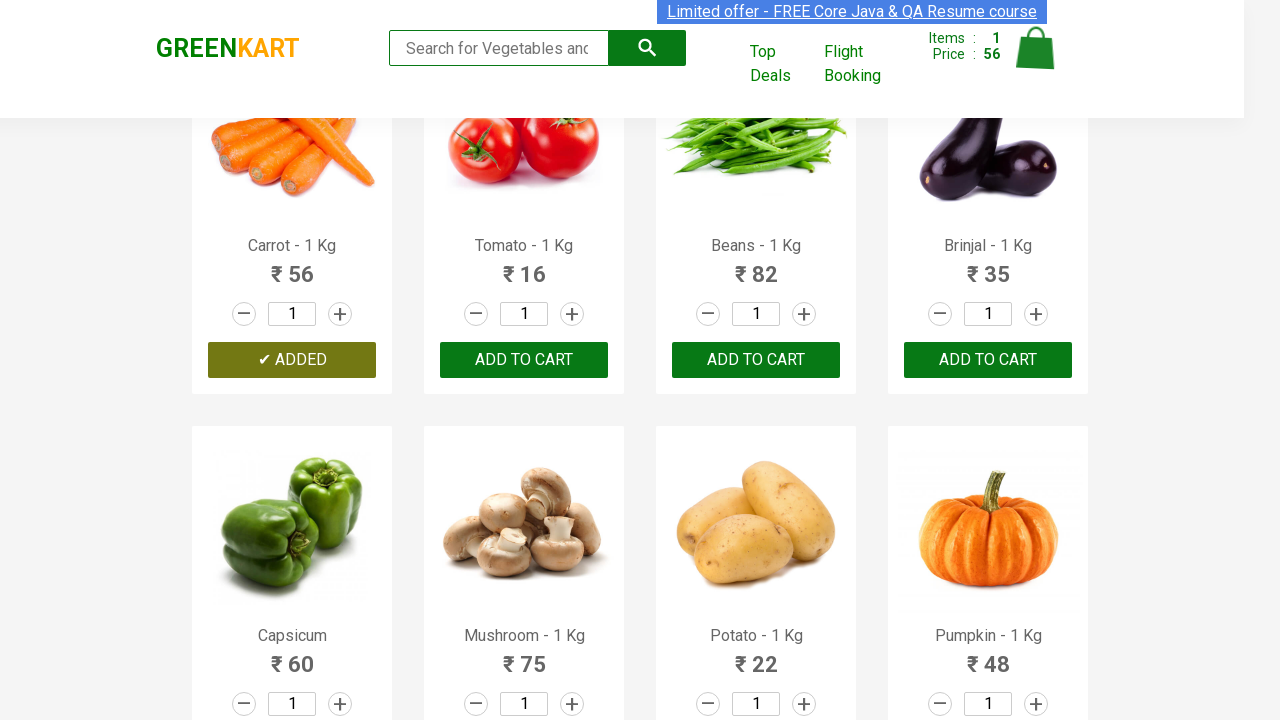

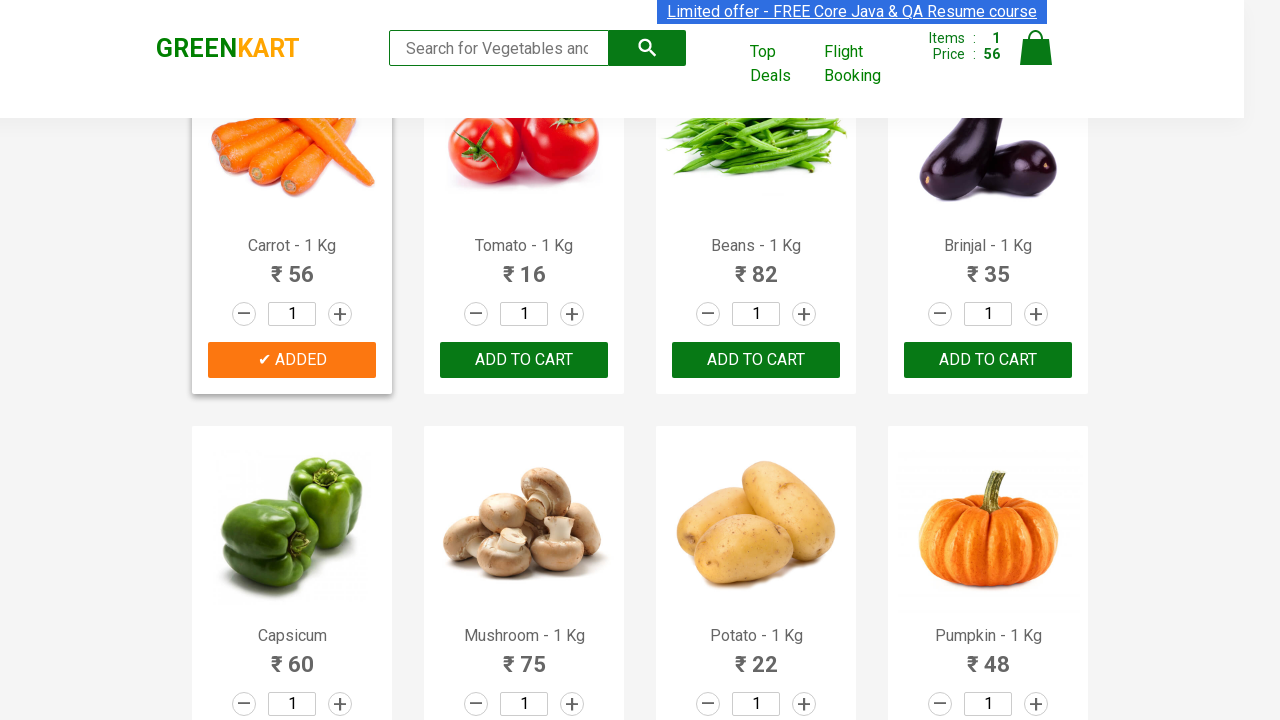